Navigates to OrangeHRM trial signup page and selects a country from the dropdown menu

Starting URL: https://www.orangehrm.com/orangehrm-30-day-trial/

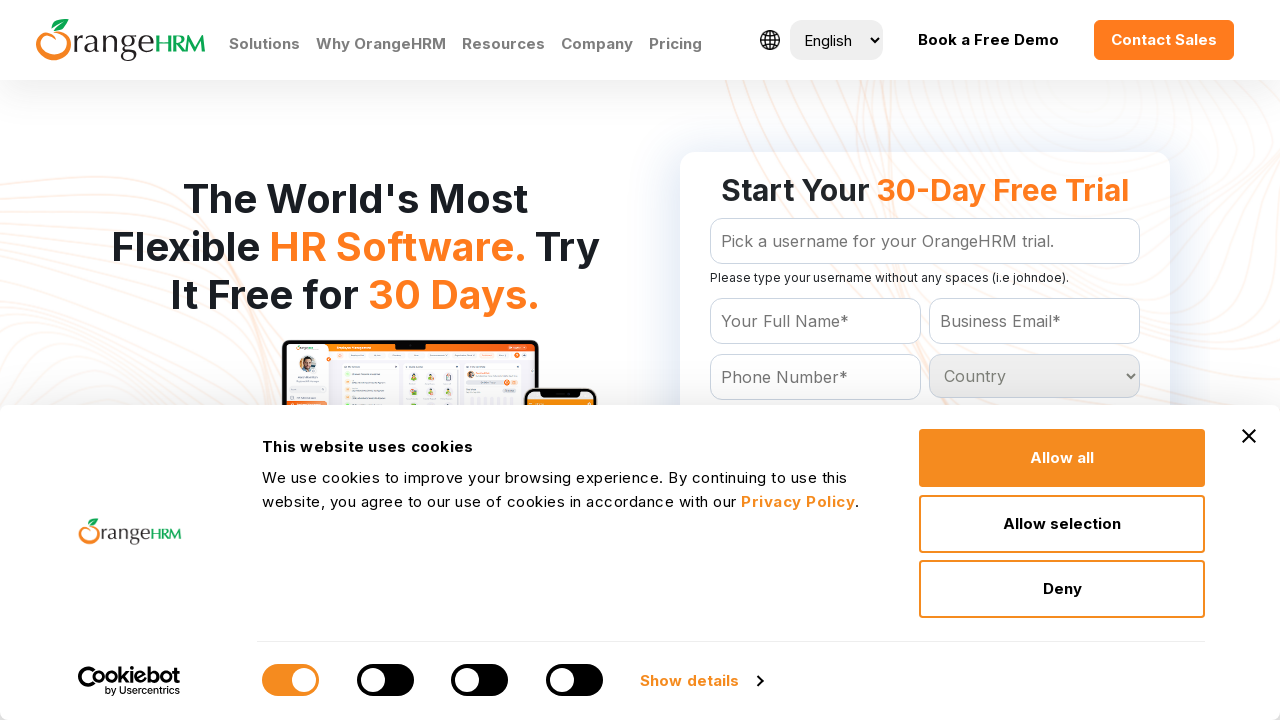

Navigated to OrangeHRM 30-day trial signup page
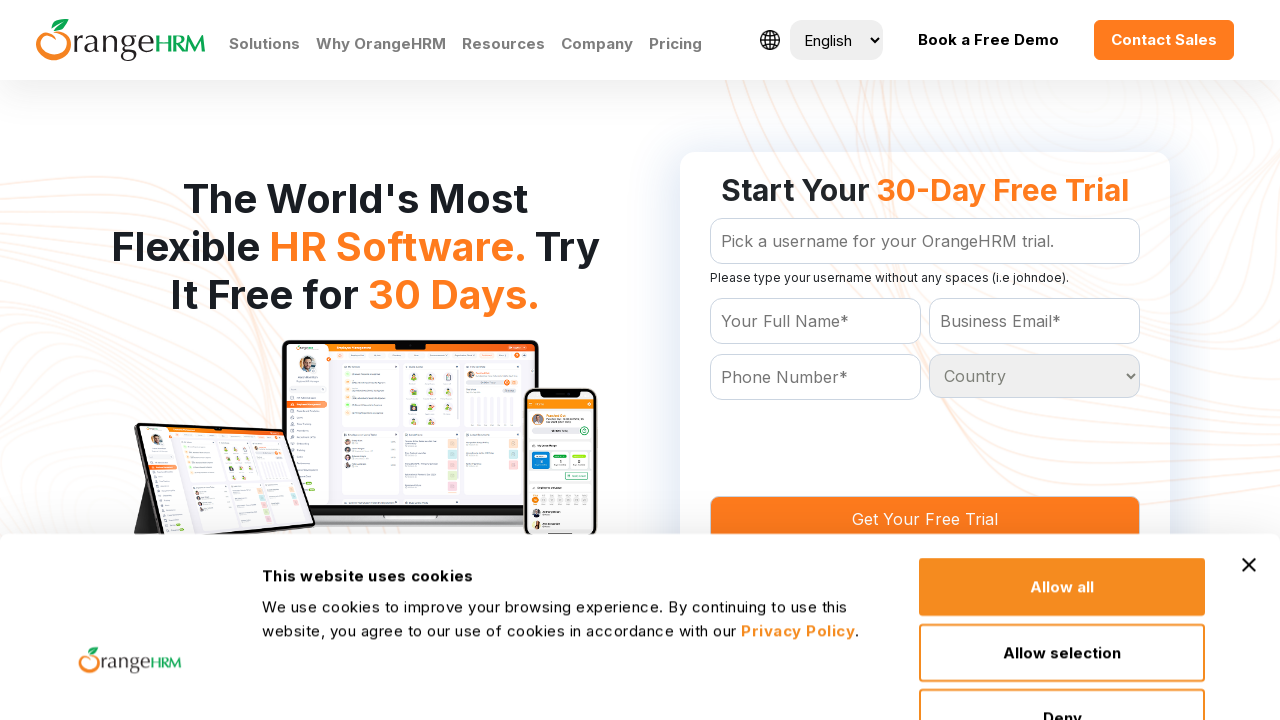

Waited 3 seconds for page to fully load
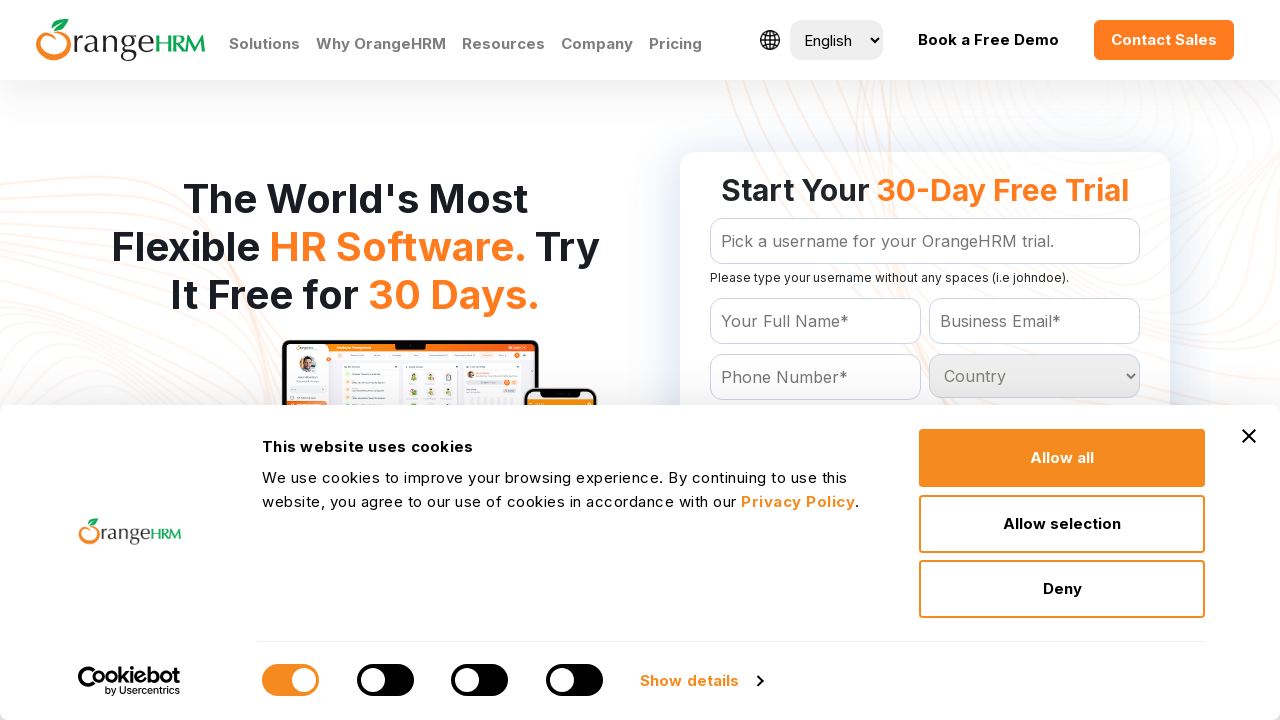

Selected 'Canada' from the Country dropdown menu on select#Form_getForm_Country
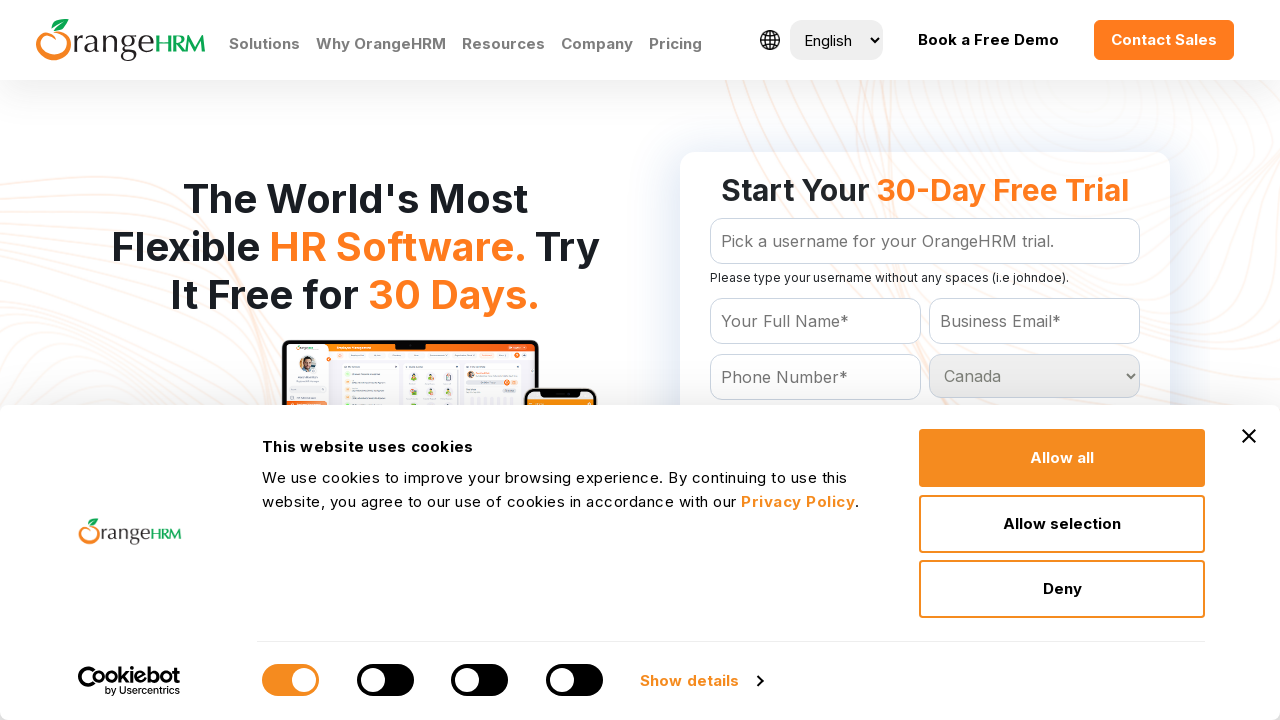

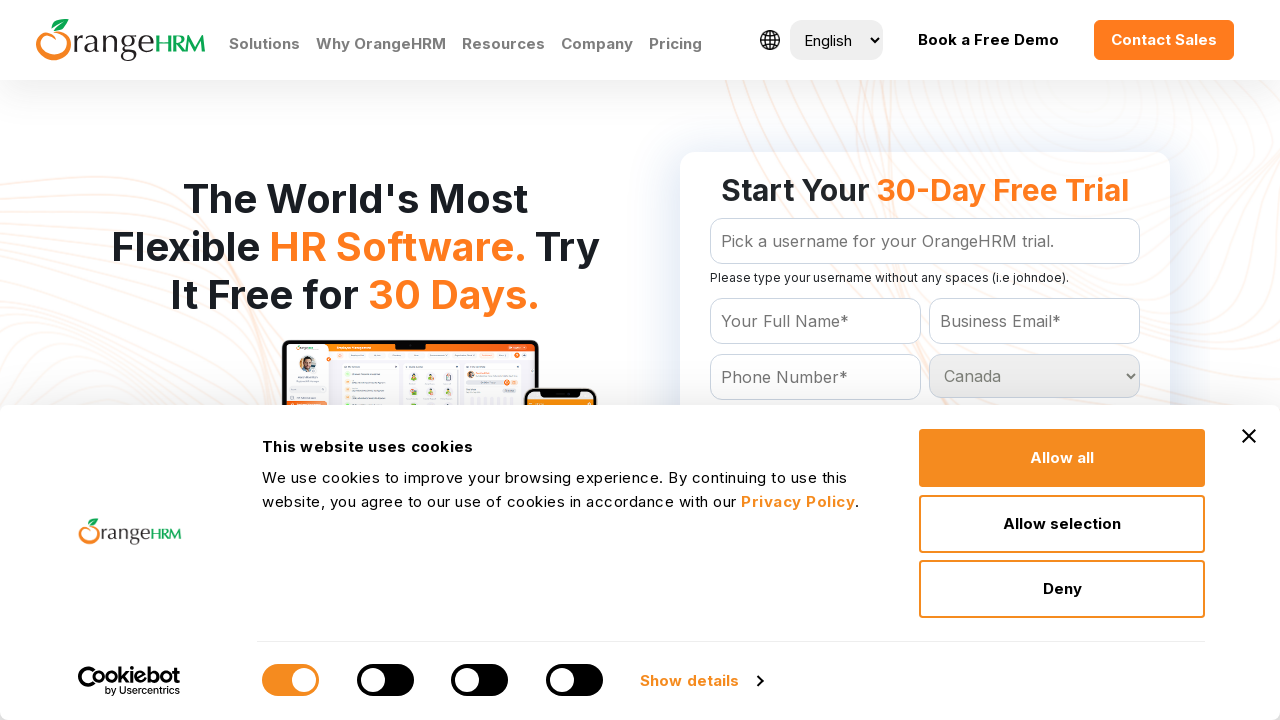